Tests that the 'renders' navigation link is visible and works correctly without leading to a 404 page

Starting URL: https://crgowen.github.io

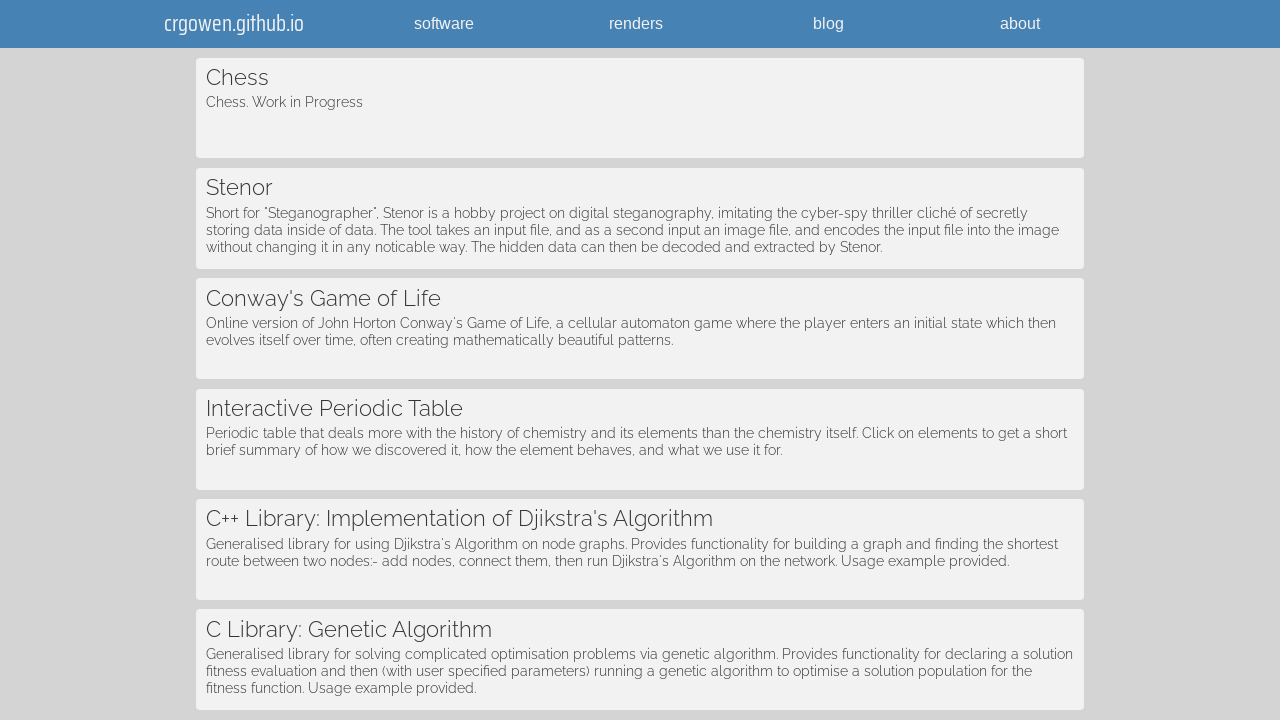

Waited for 'renders' link to be visible
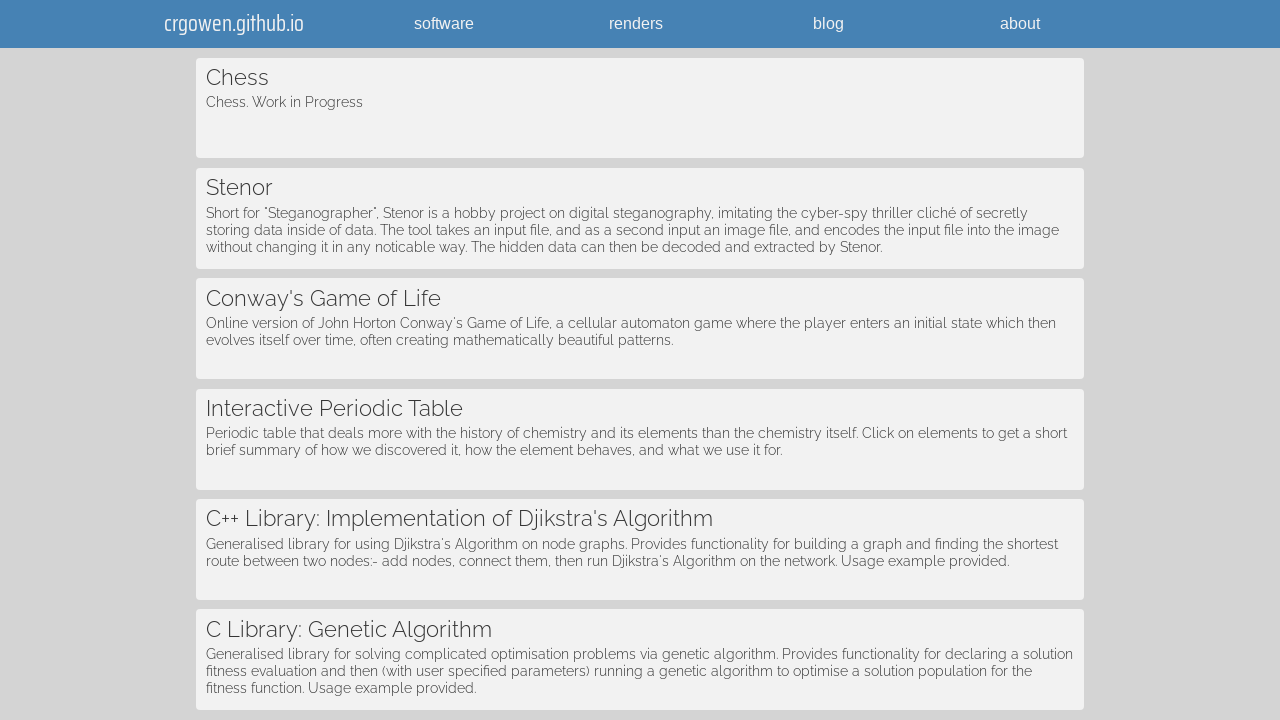

Clicked the 'renders' navigation link at (636, 24) on text=renders
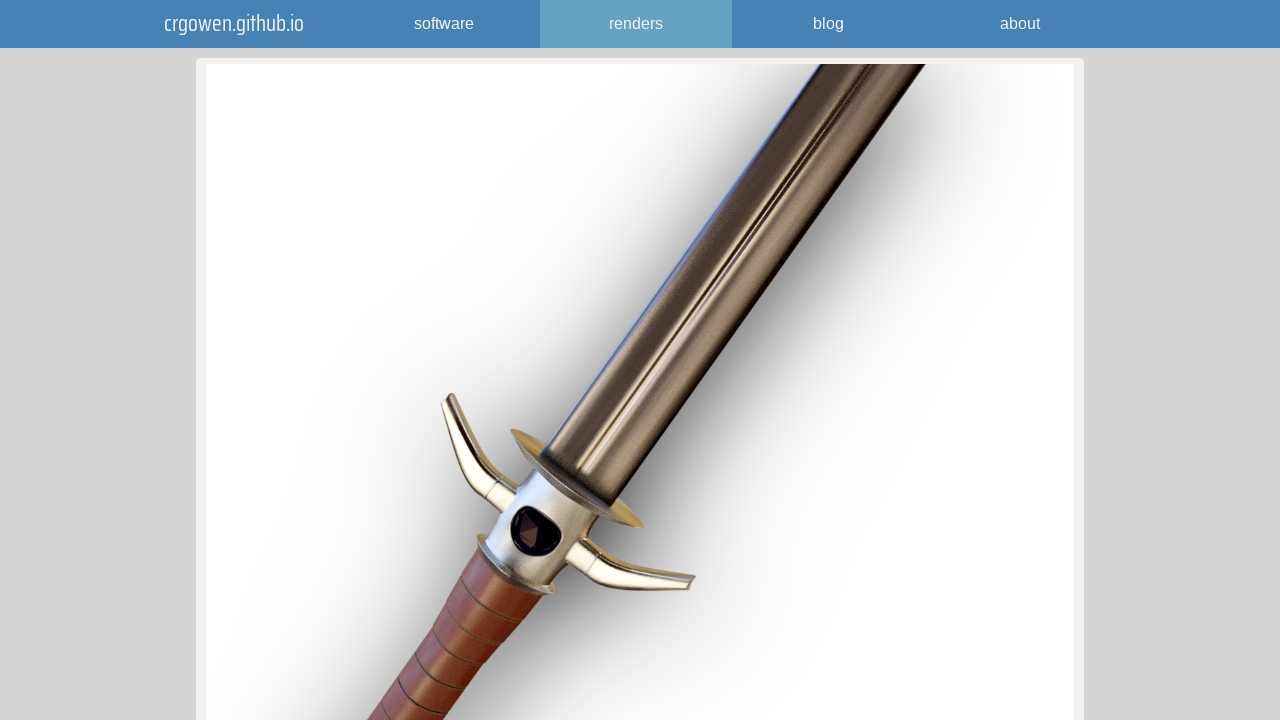

Waited 500ms for page to load
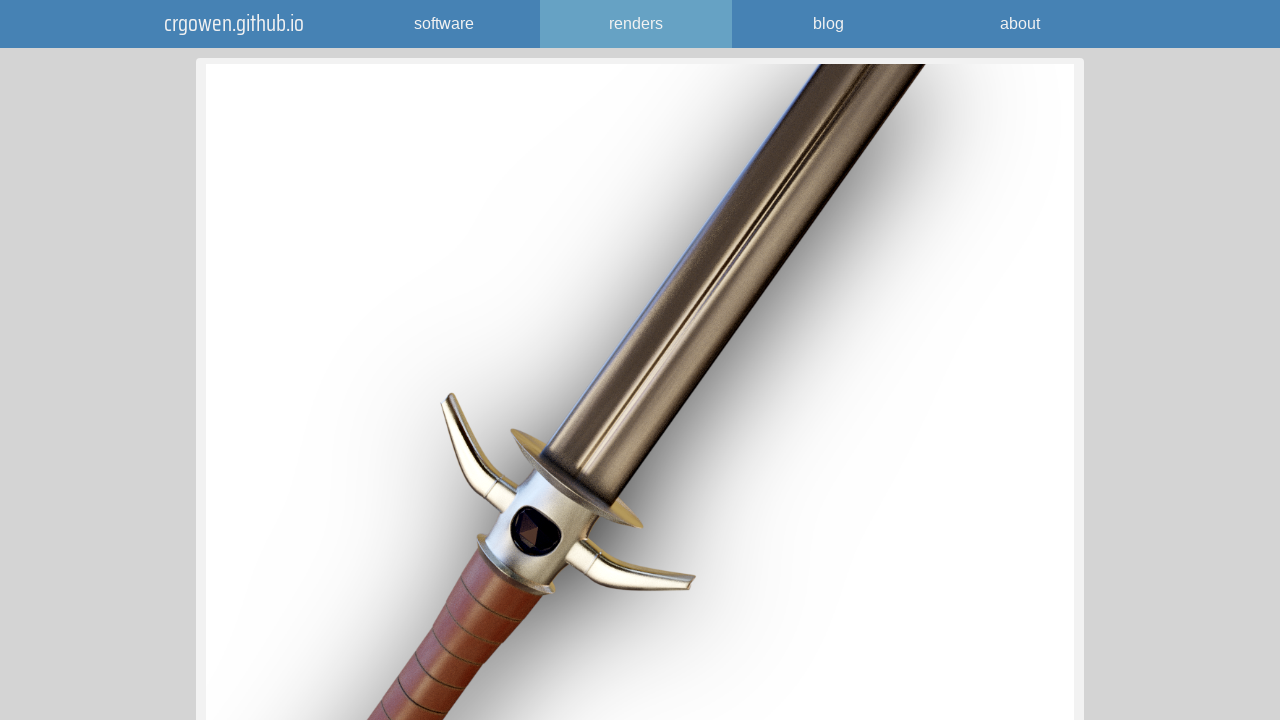

Checked if 404 error page is visible
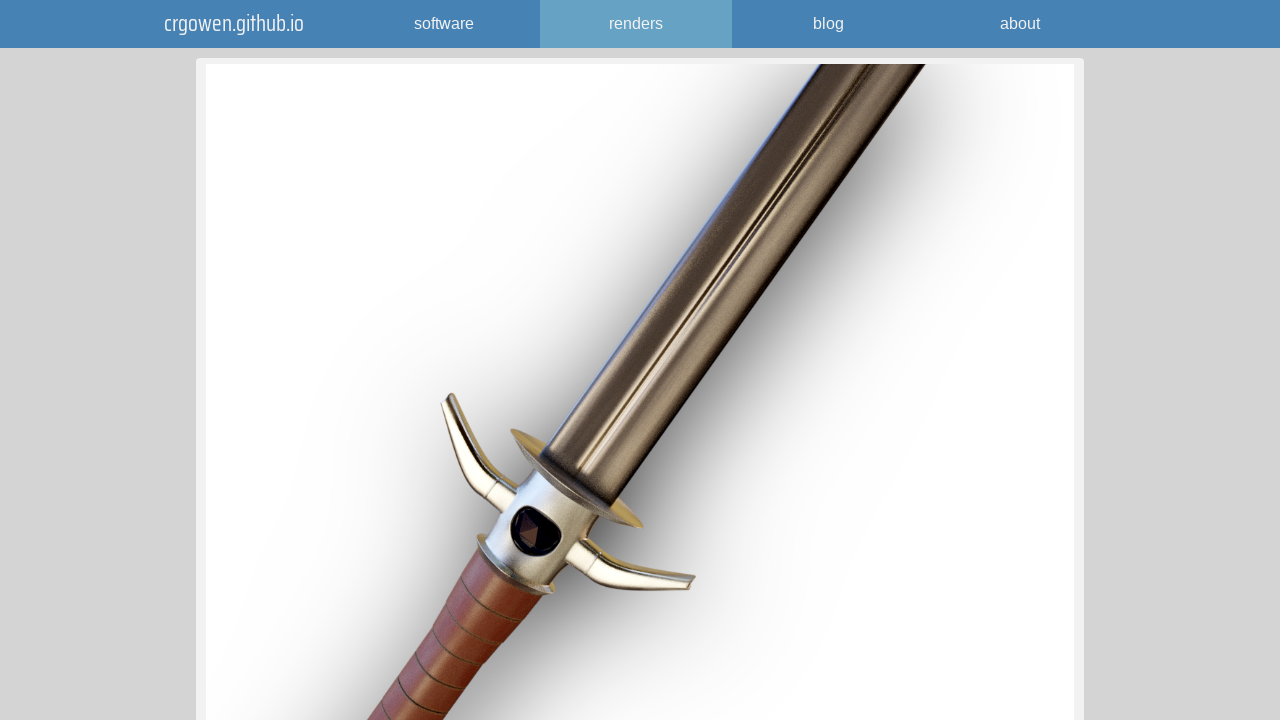

Verified that renders link did not lead to a 404 page
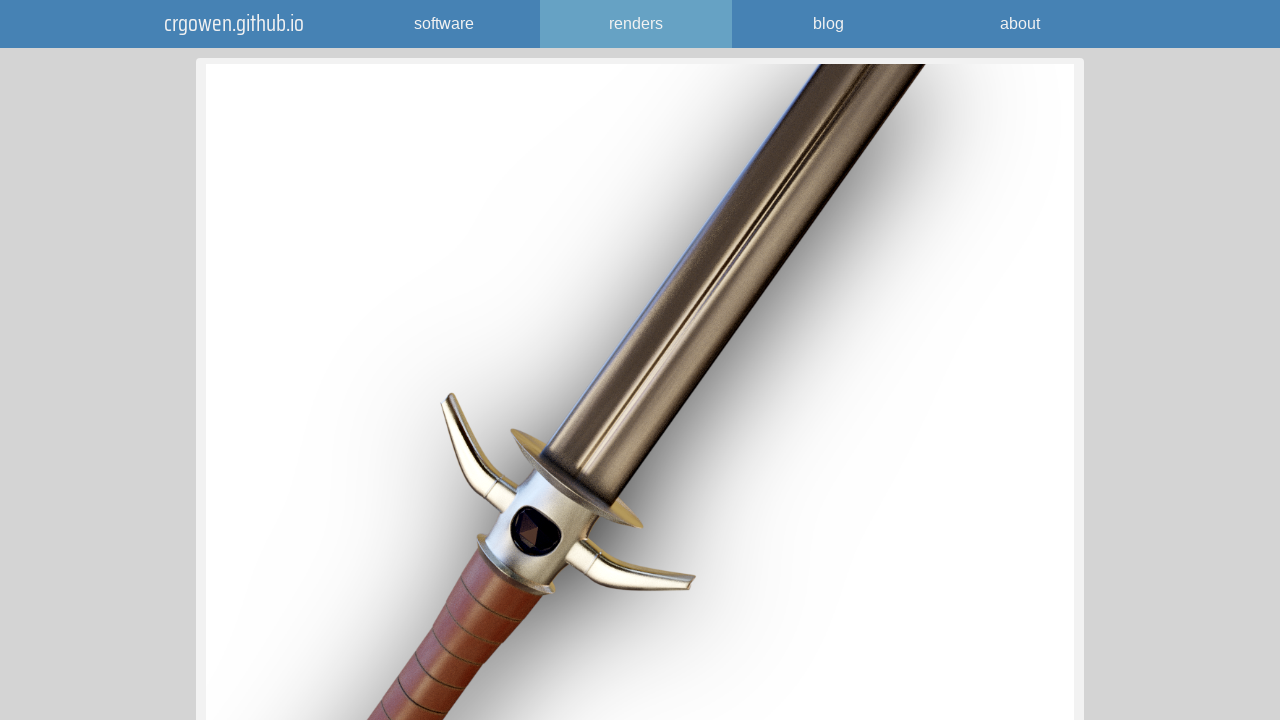

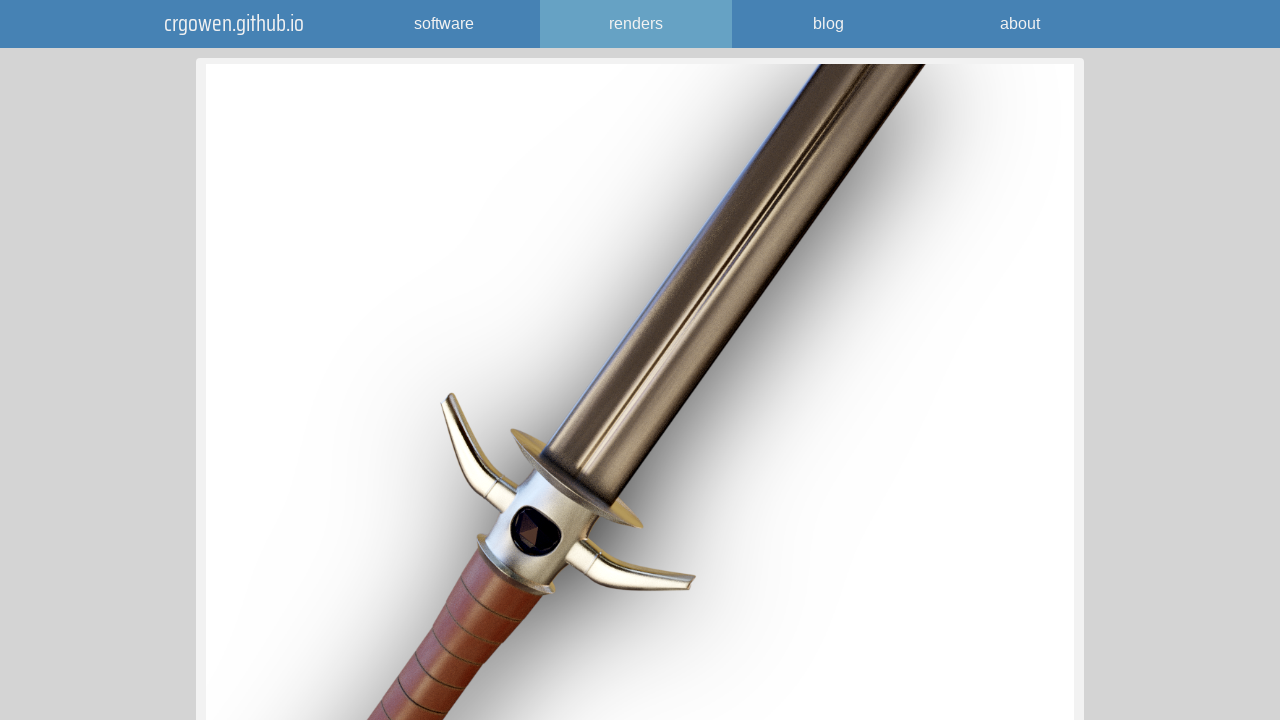